Tests HTML5 drag and drop by dragging column A to column B and back, verifying the headers swap correctly

Starting URL: https://automationfc.github.io/drag-drop-html5/

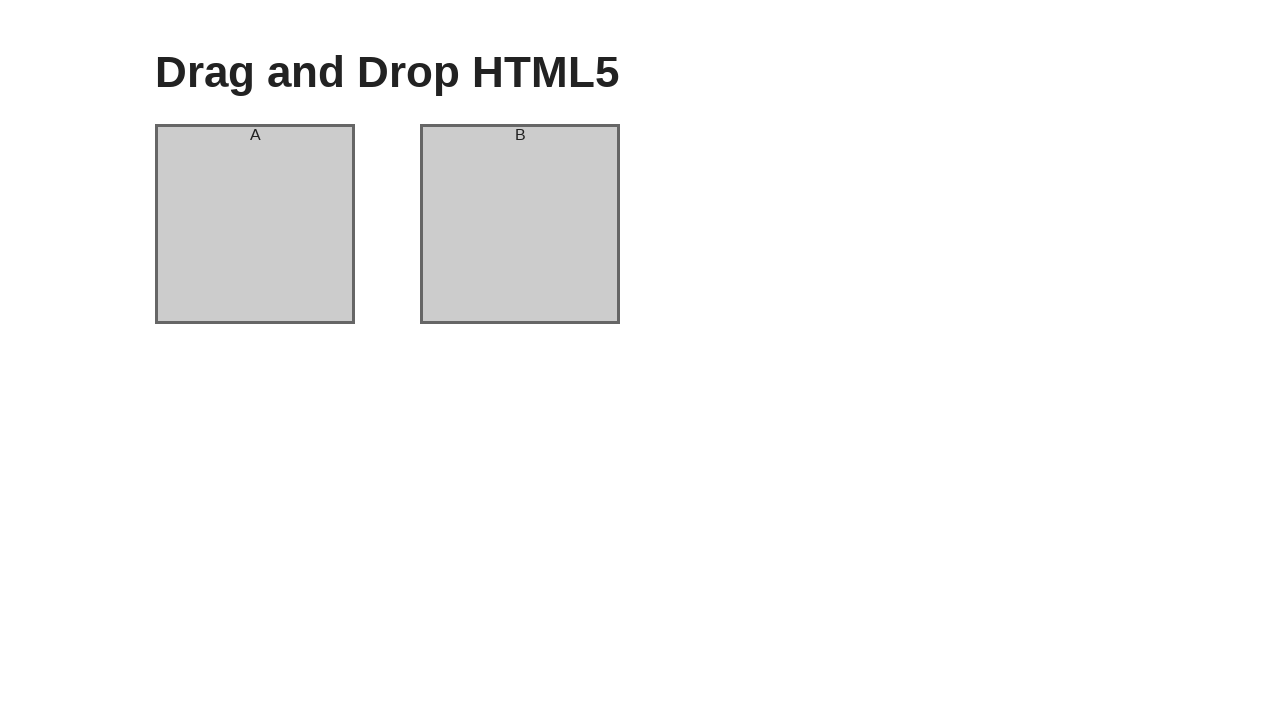

Located column A element
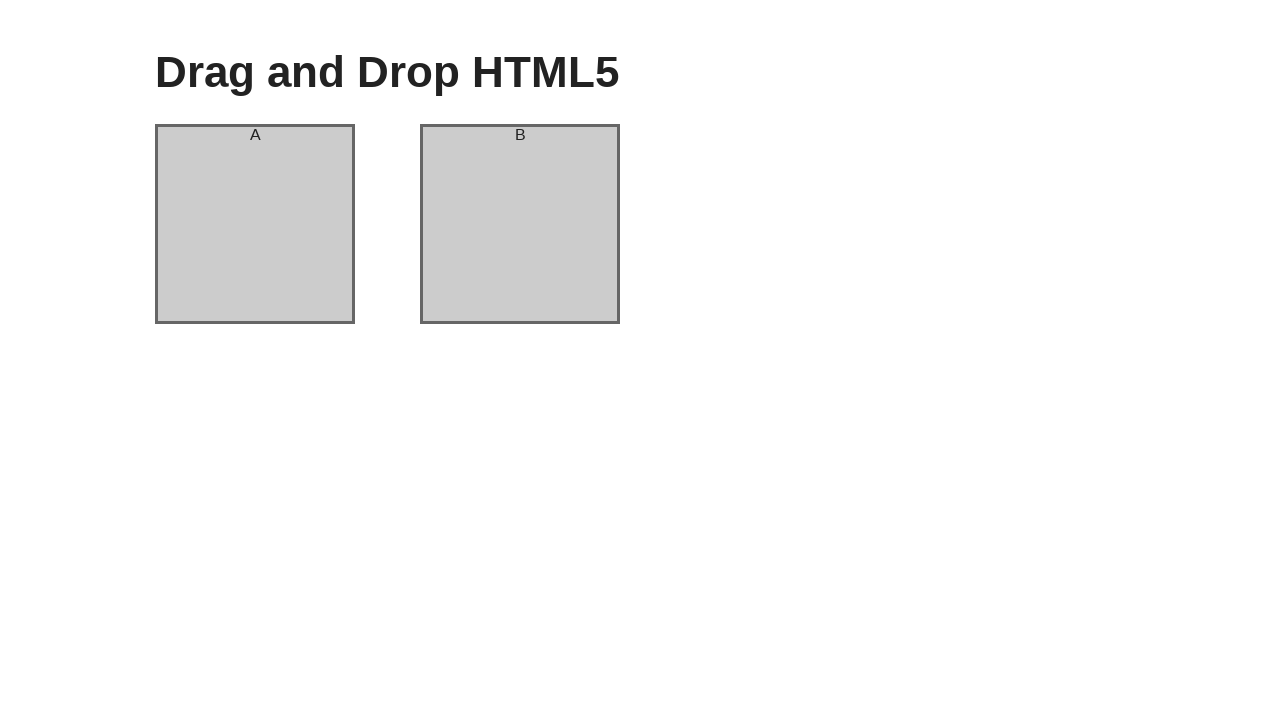

Located column B element
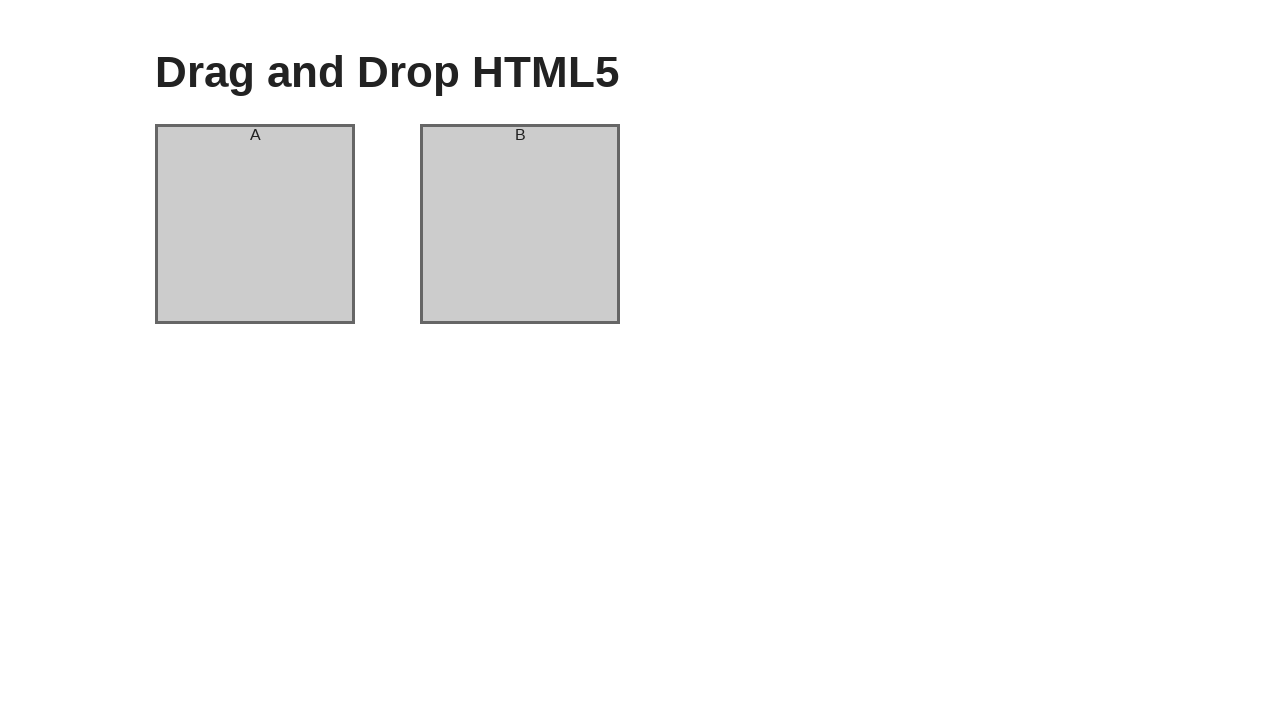

Dragged column A to column B at (520, 224)
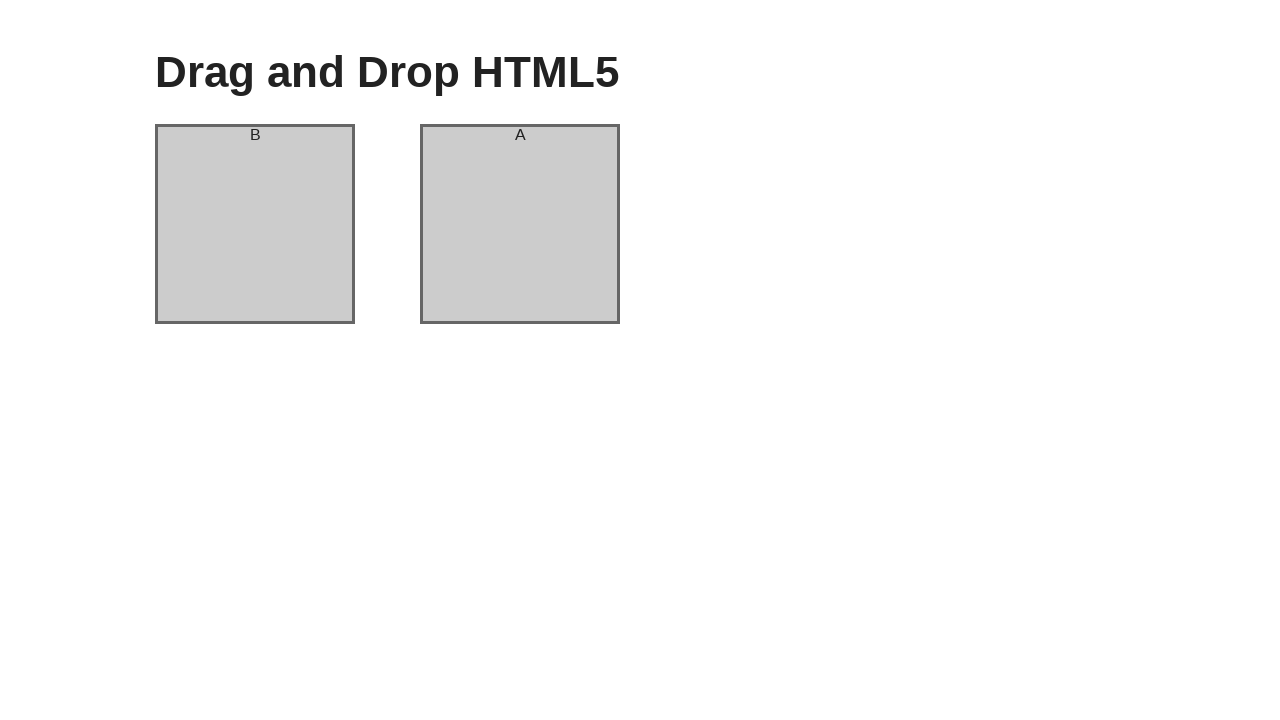

Verified column A header changed to 'B'
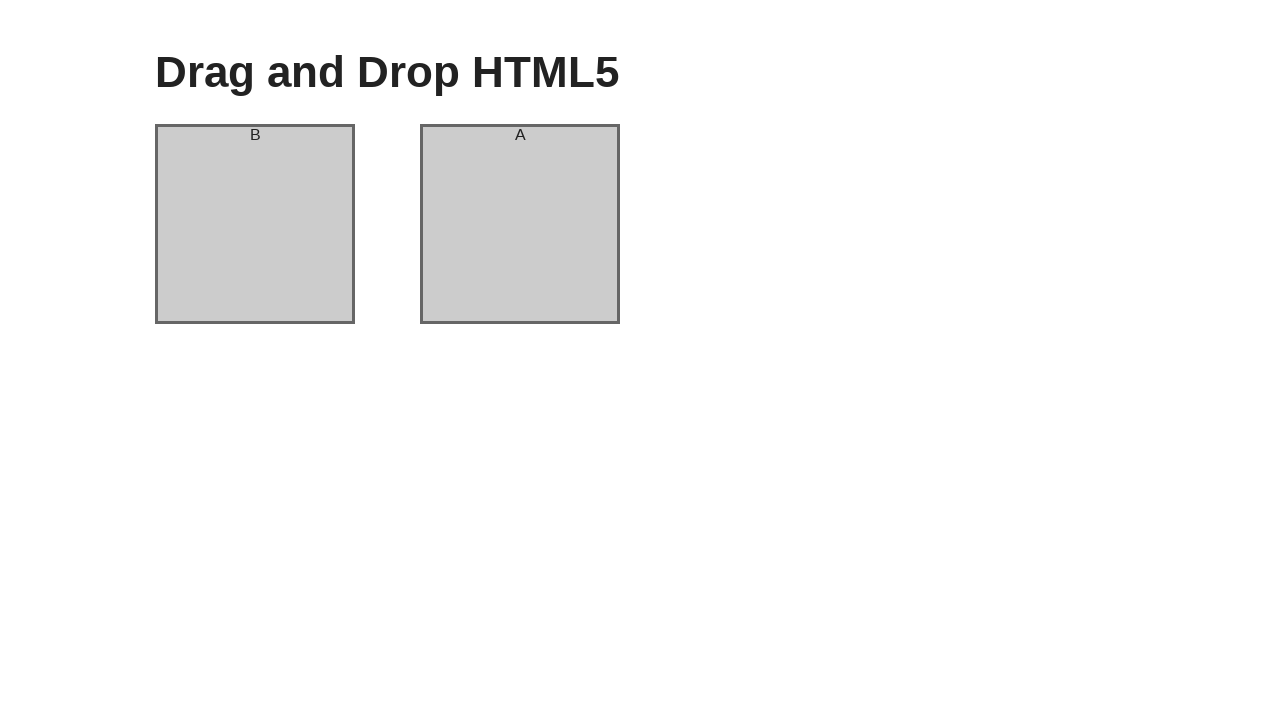

Verified column B header changed to 'A'
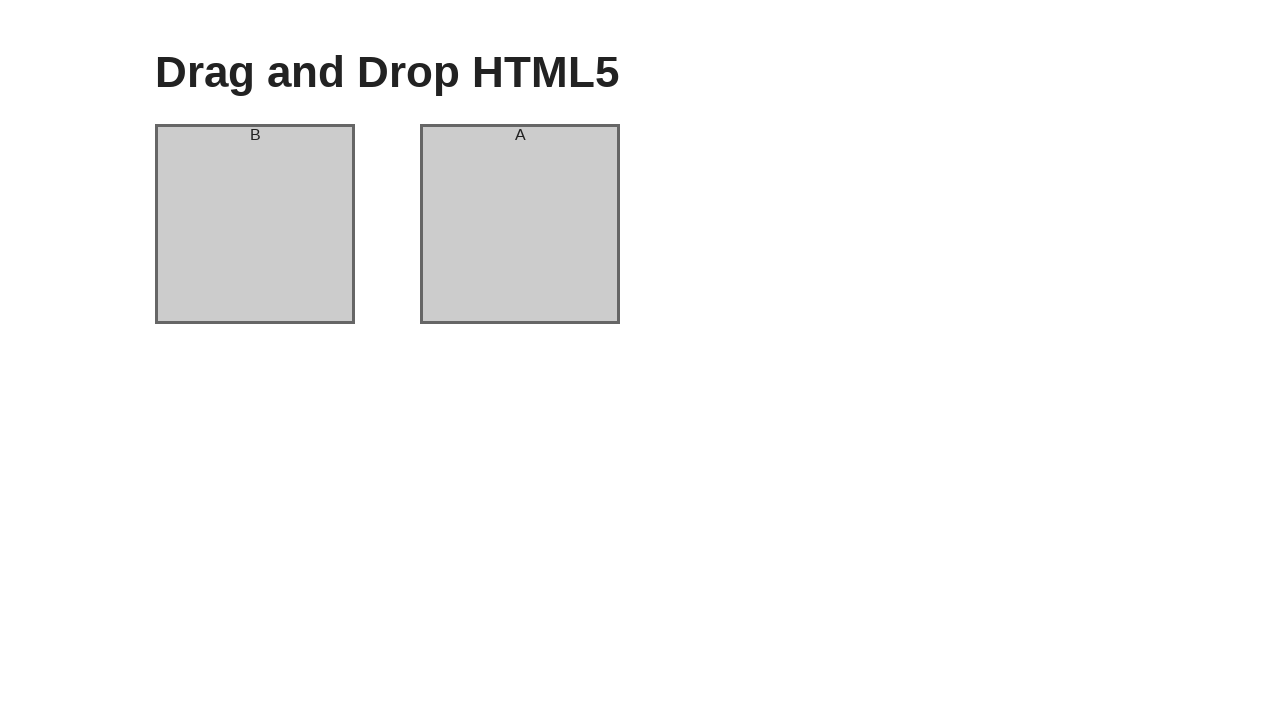

Dragged column A back to original position at (520, 224)
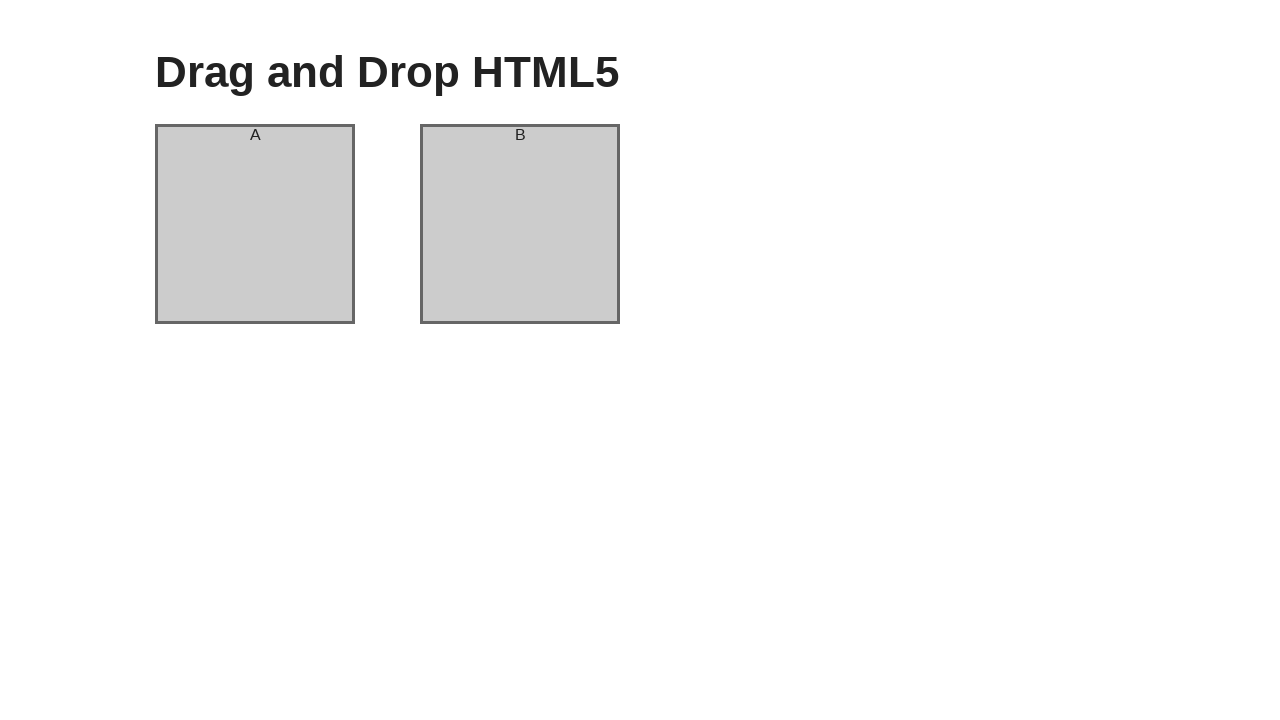

Verified column A header restored to 'A'
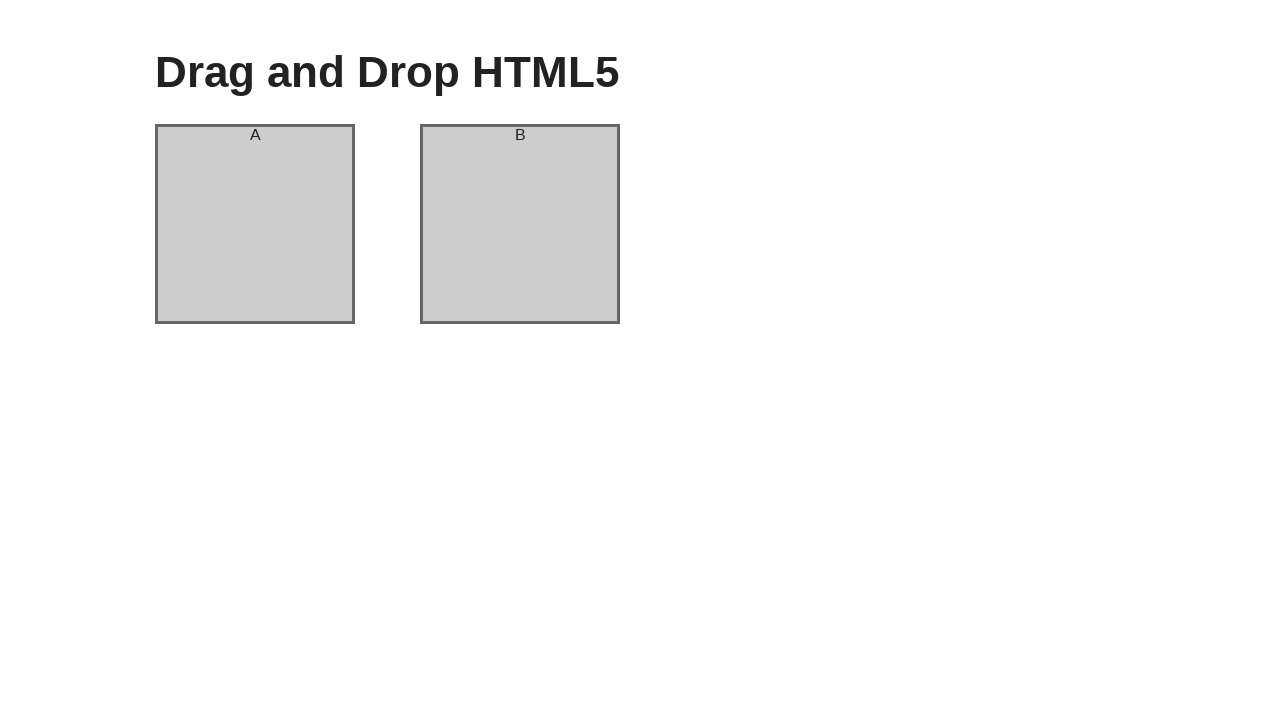

Verified column B header restored to 'B'
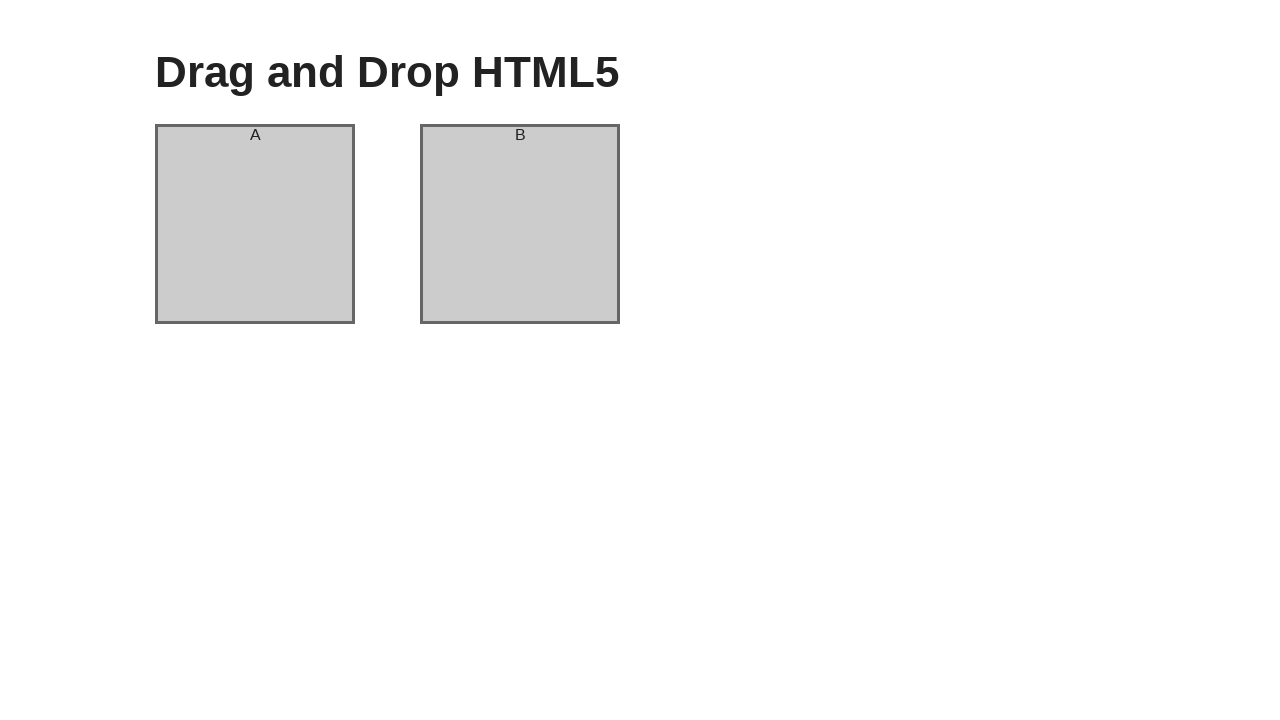

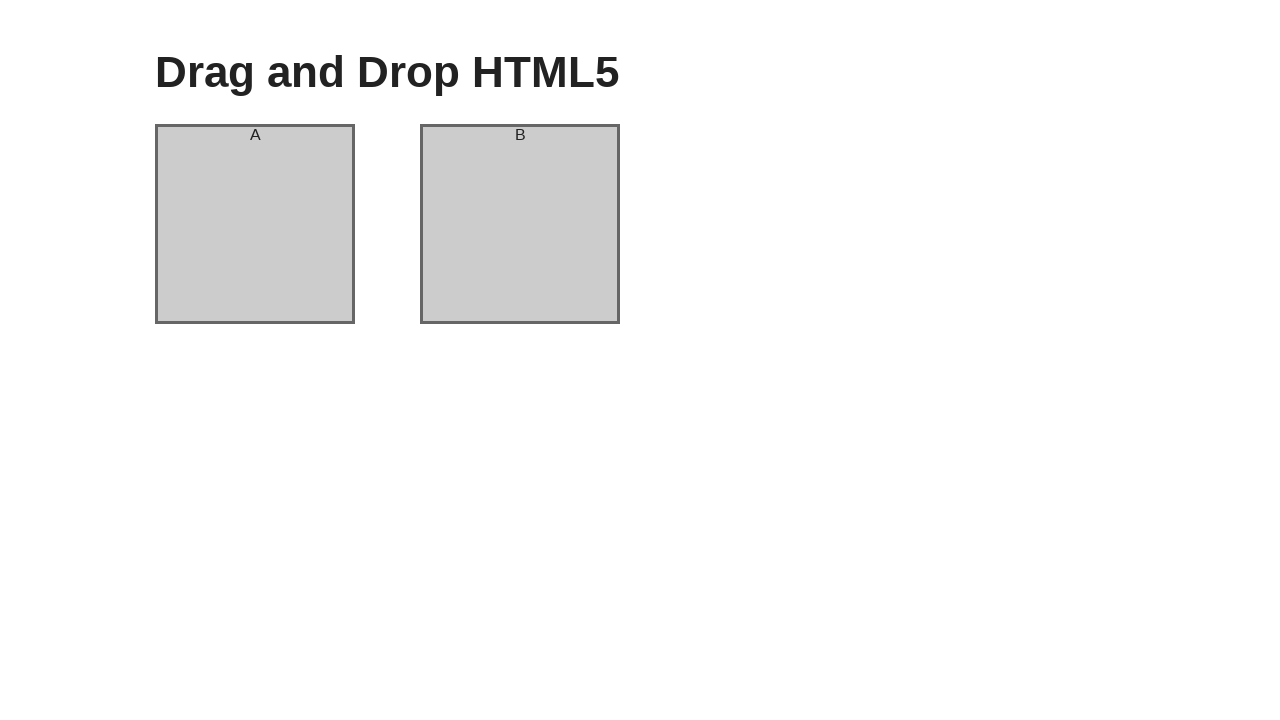